Tests the age page by entering name and age values, submitting the form, and verifying the result message

Starting URL: https://acctabootcamp.github.io/site/examples/age

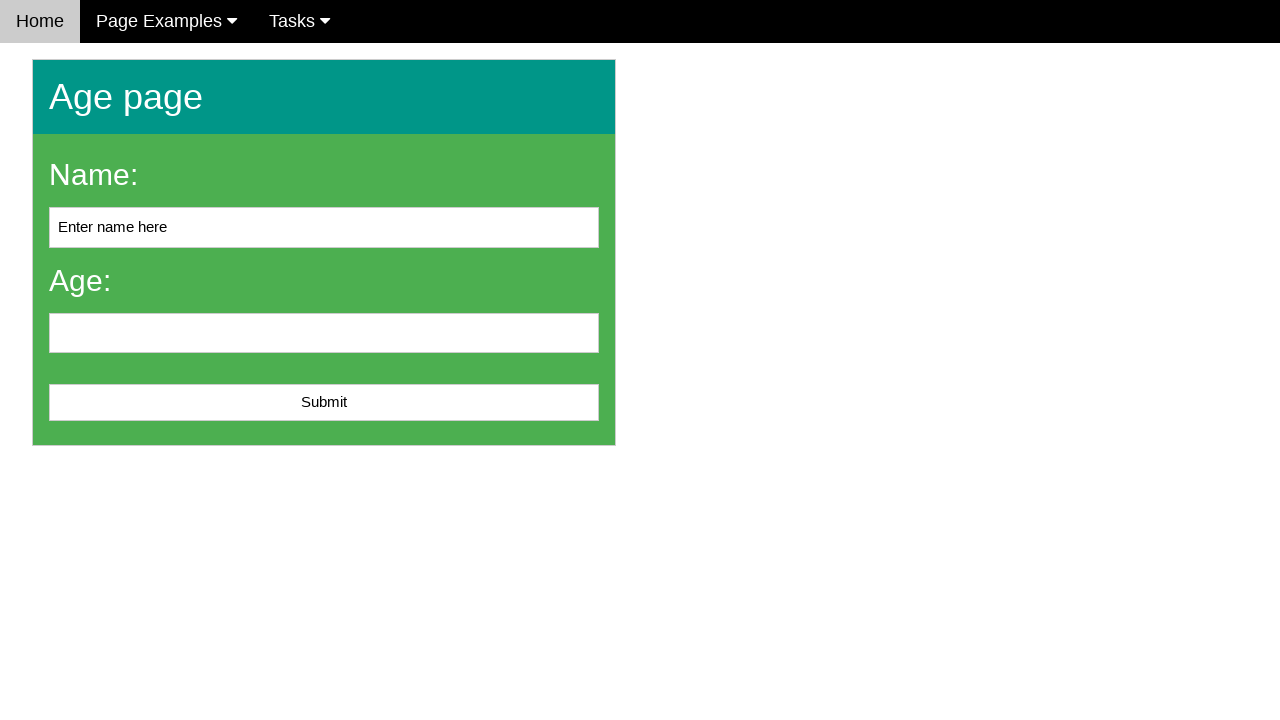

Cleared the name input field on #name
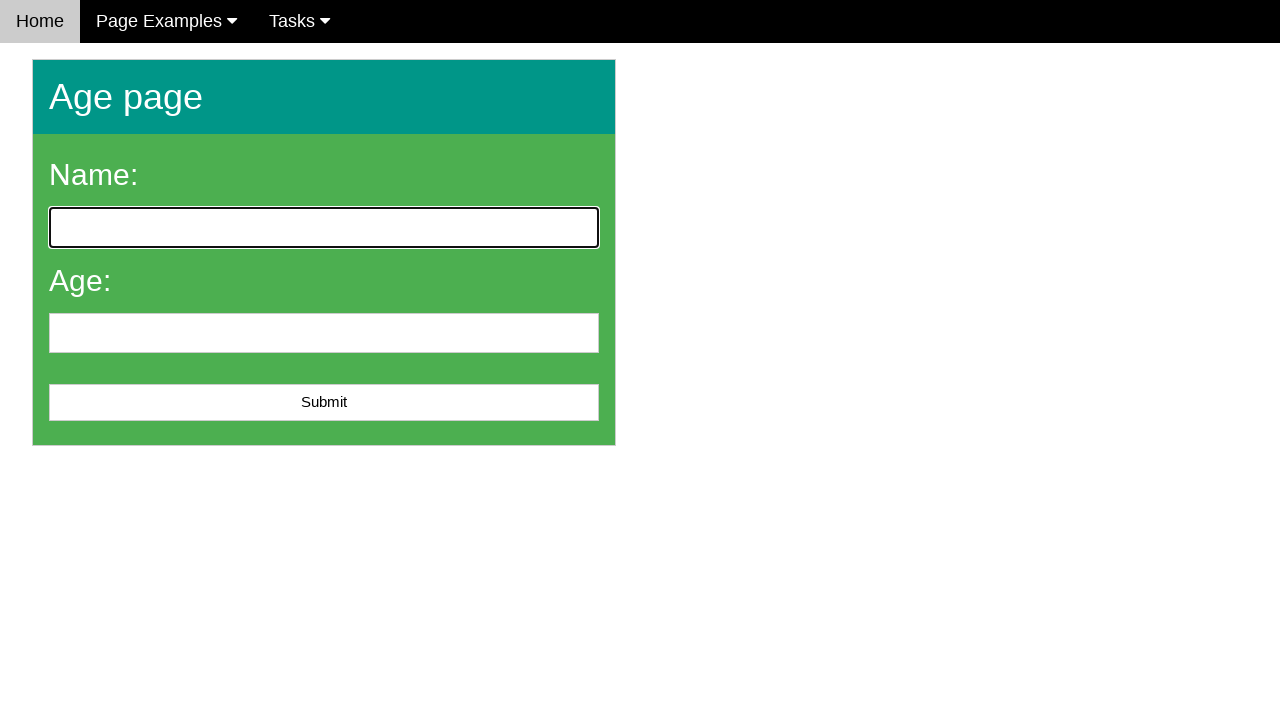

Entered 'John Smith' in the name field on #name
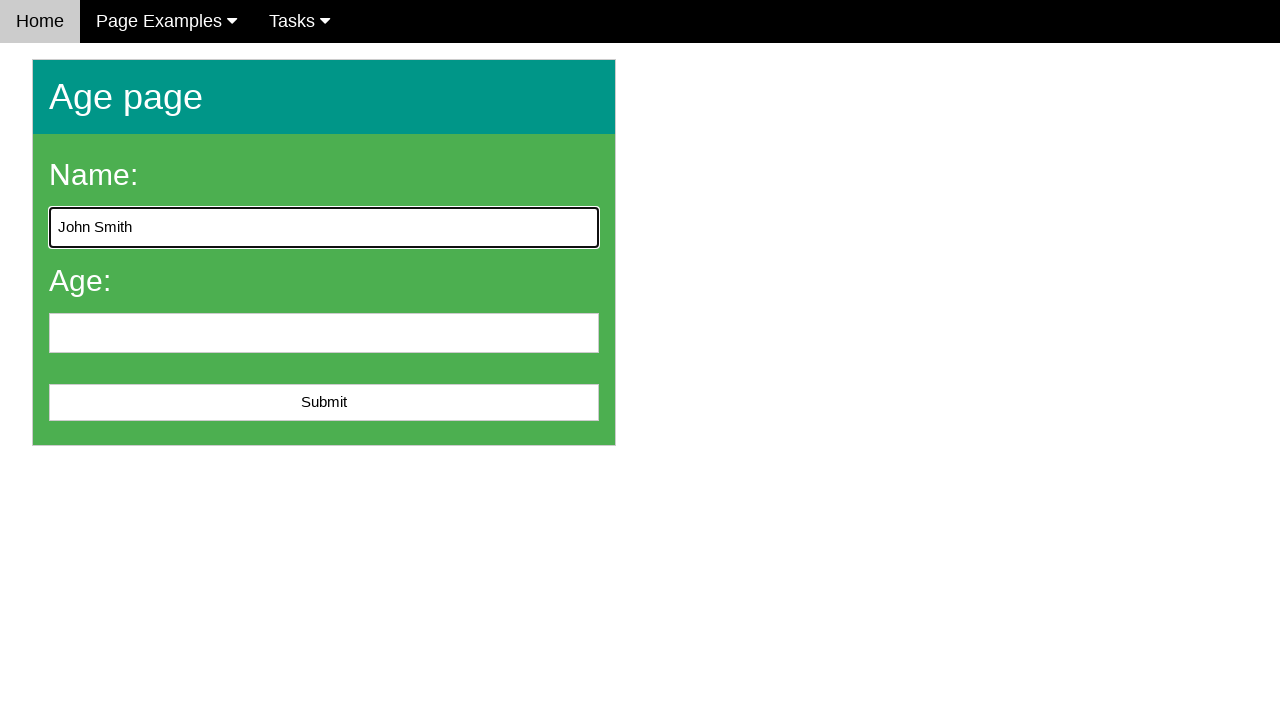

Entered '25' in the age field on #age
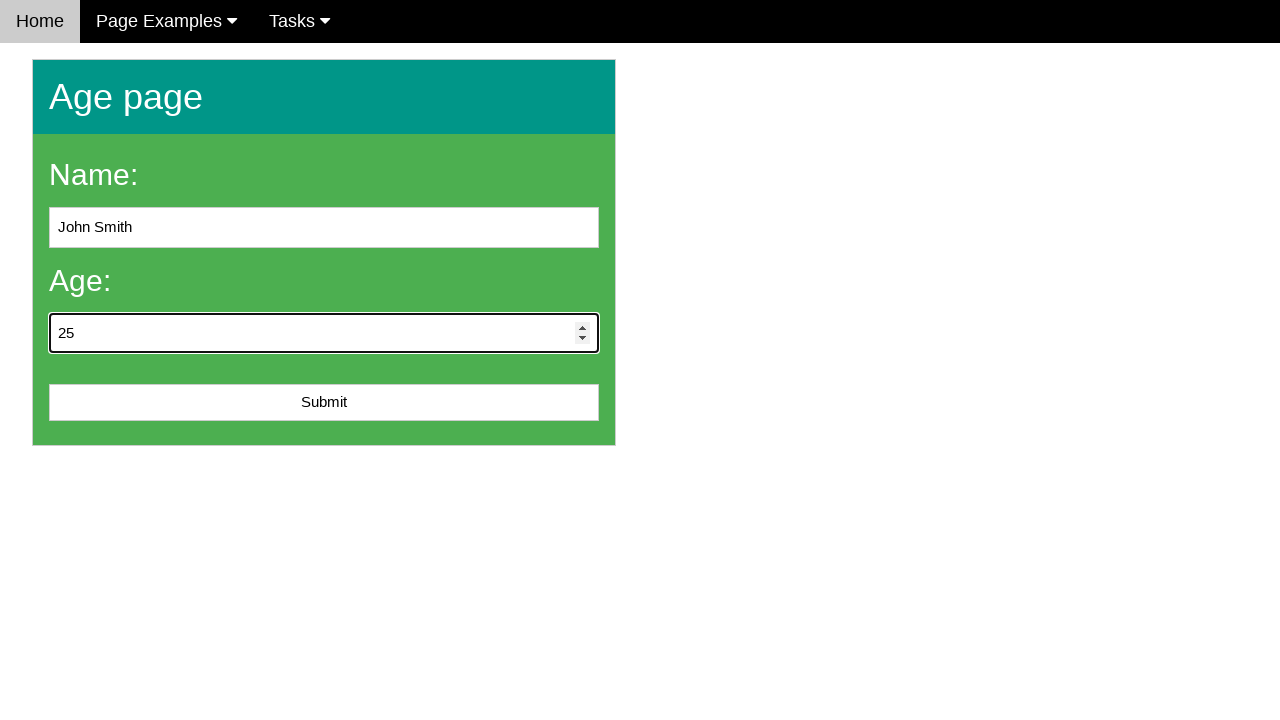

Clicked the submit button at (324, 403) on #submit
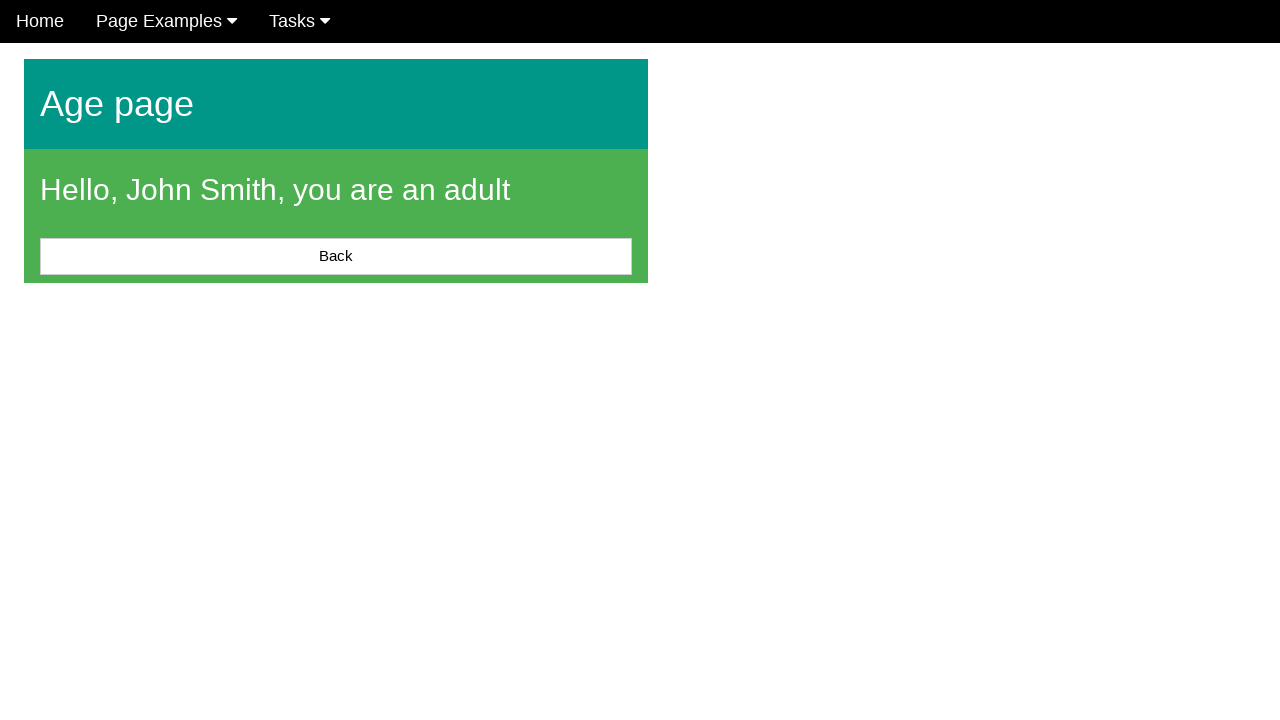

Message element loaded and became visible
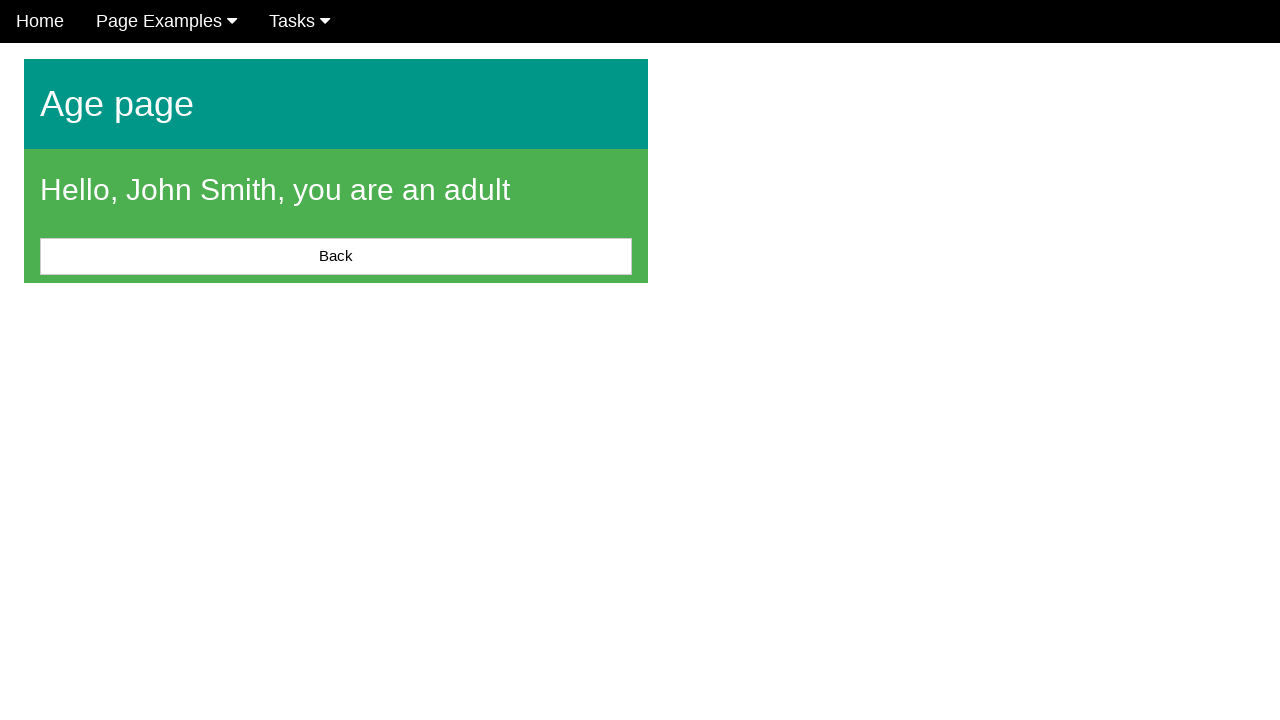

Retrieved the message text content
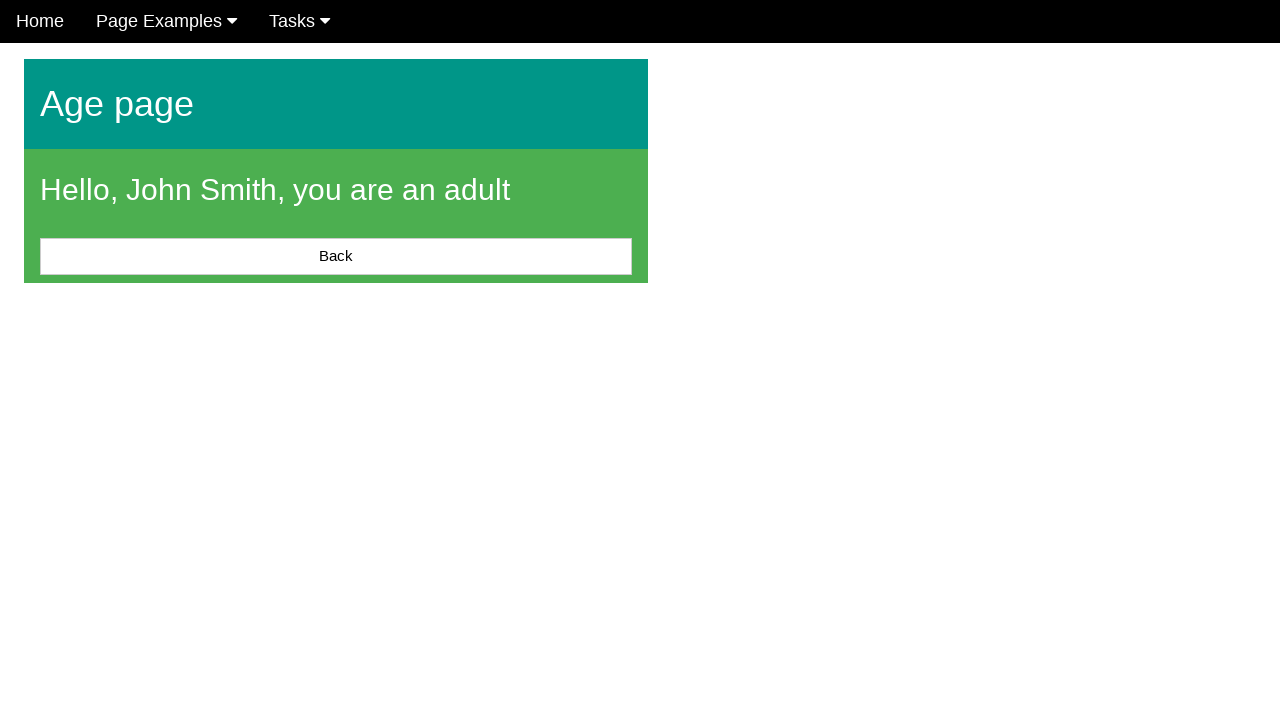

Verified that the message is not None
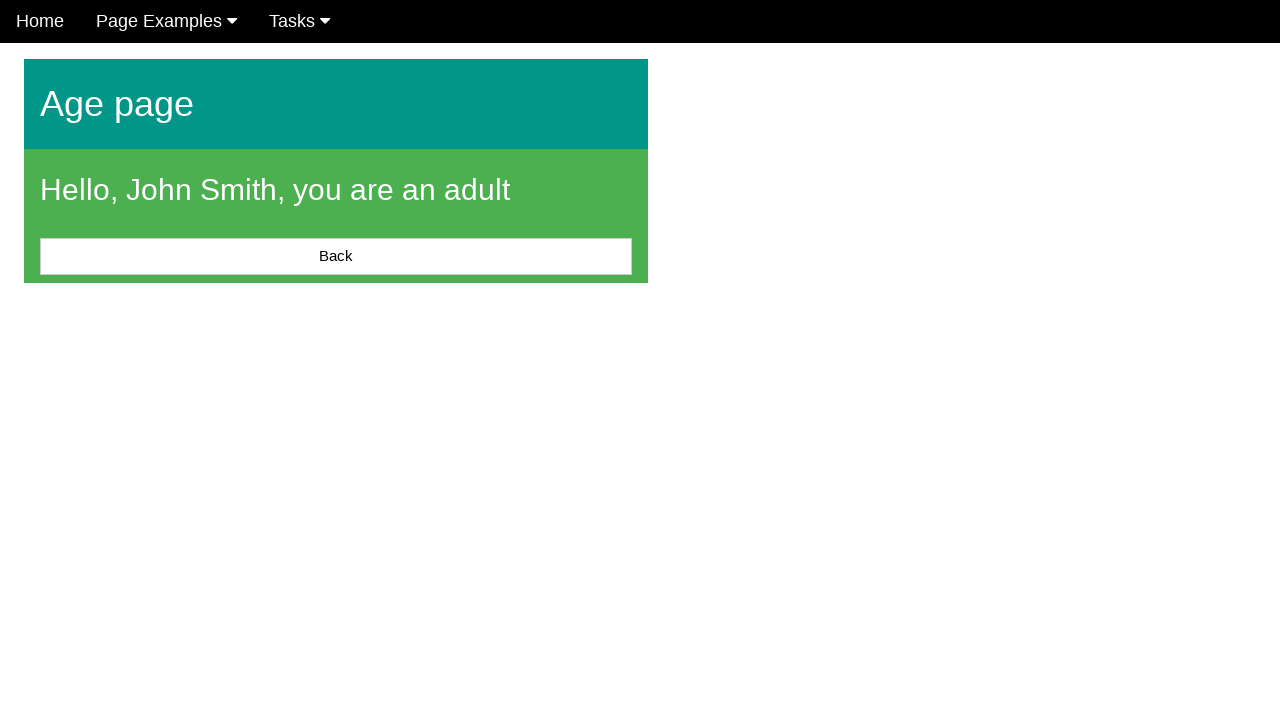

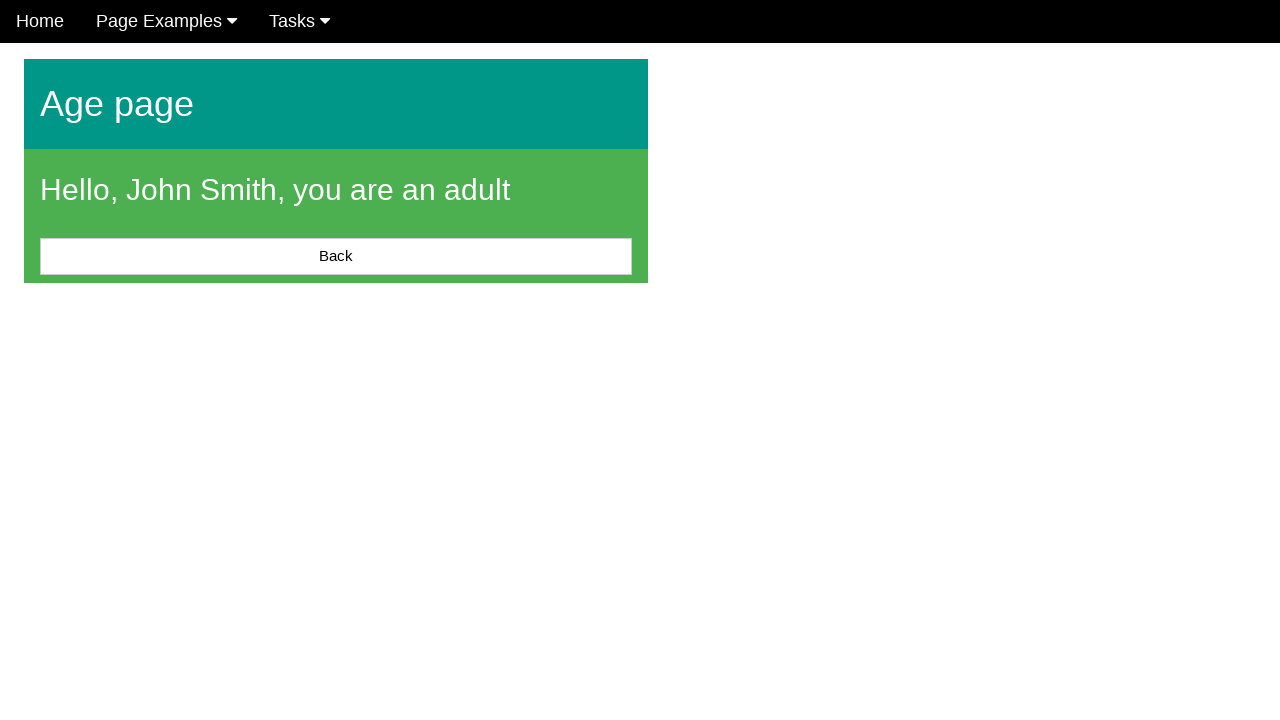